Tests drag and drop functionality on jQuery UI demo page by switching to an iframe, dragging an element to a droppable target, then switching back to the main content to perform double-click and context-click actions on a heading element.

Starting URL: https://jqueryui.com/droppable/

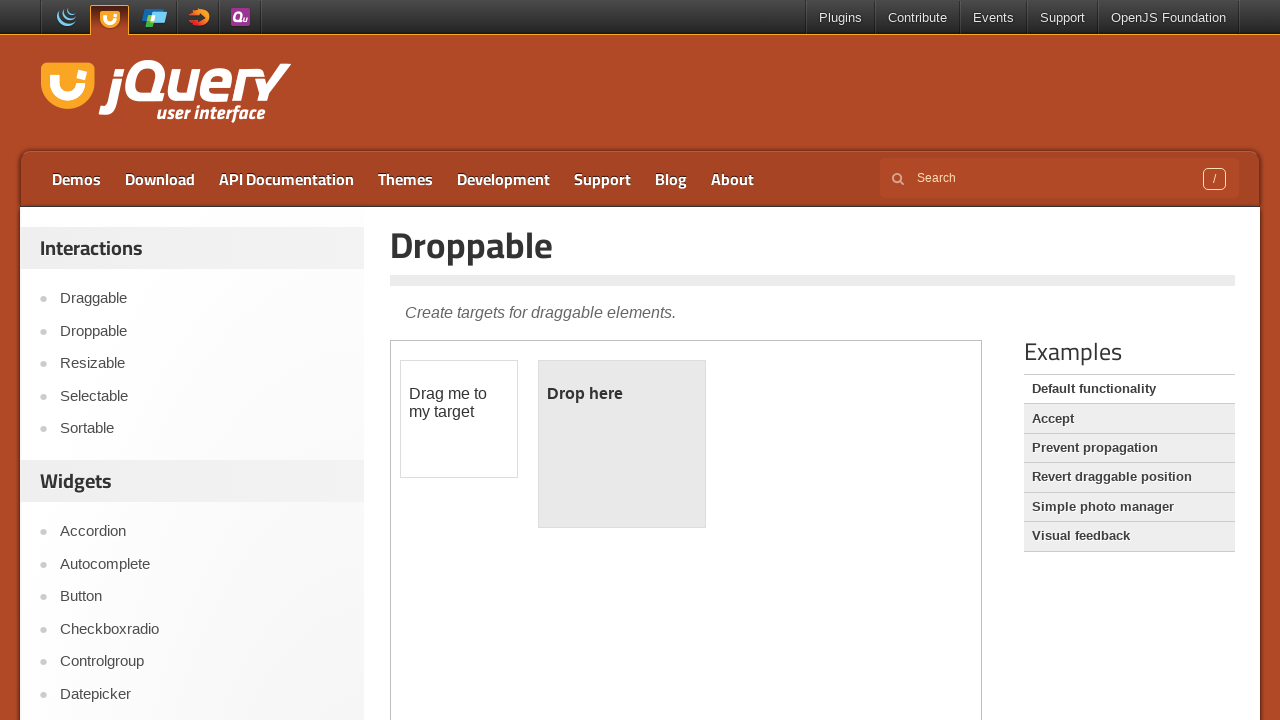

Navigated to jQuery UI droppable demo page
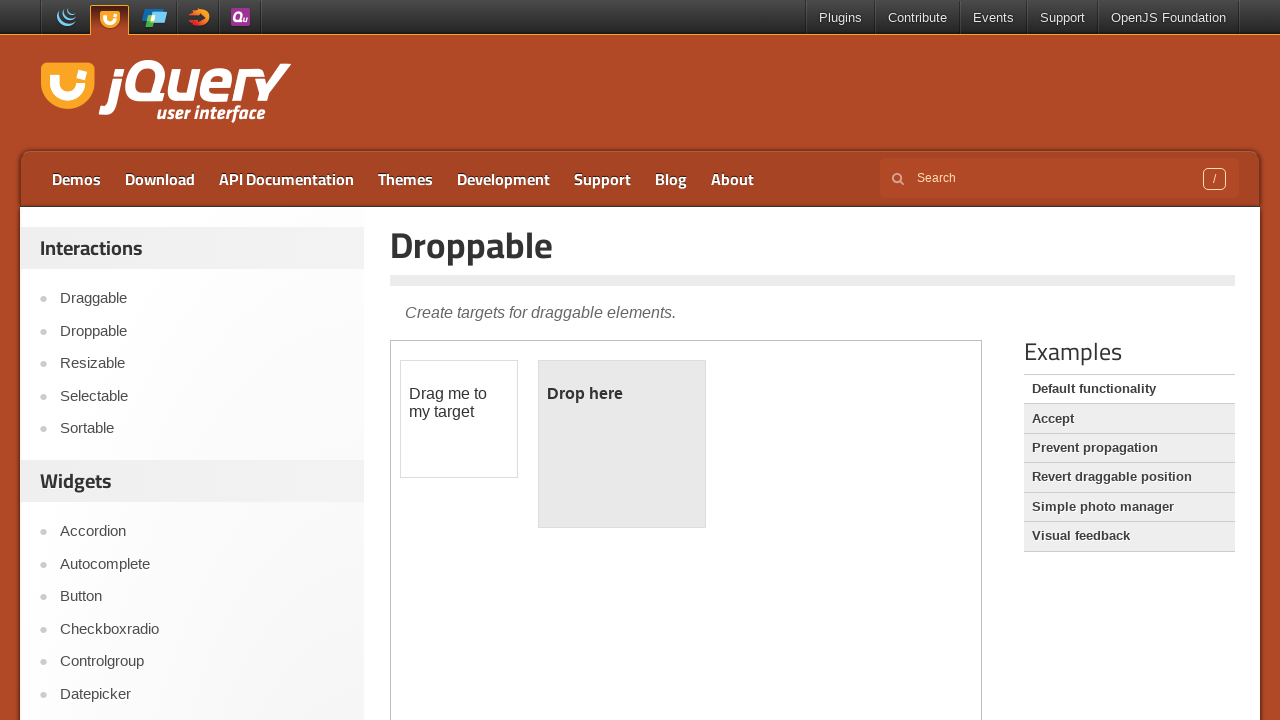

Located demo iframe containing draggable elements
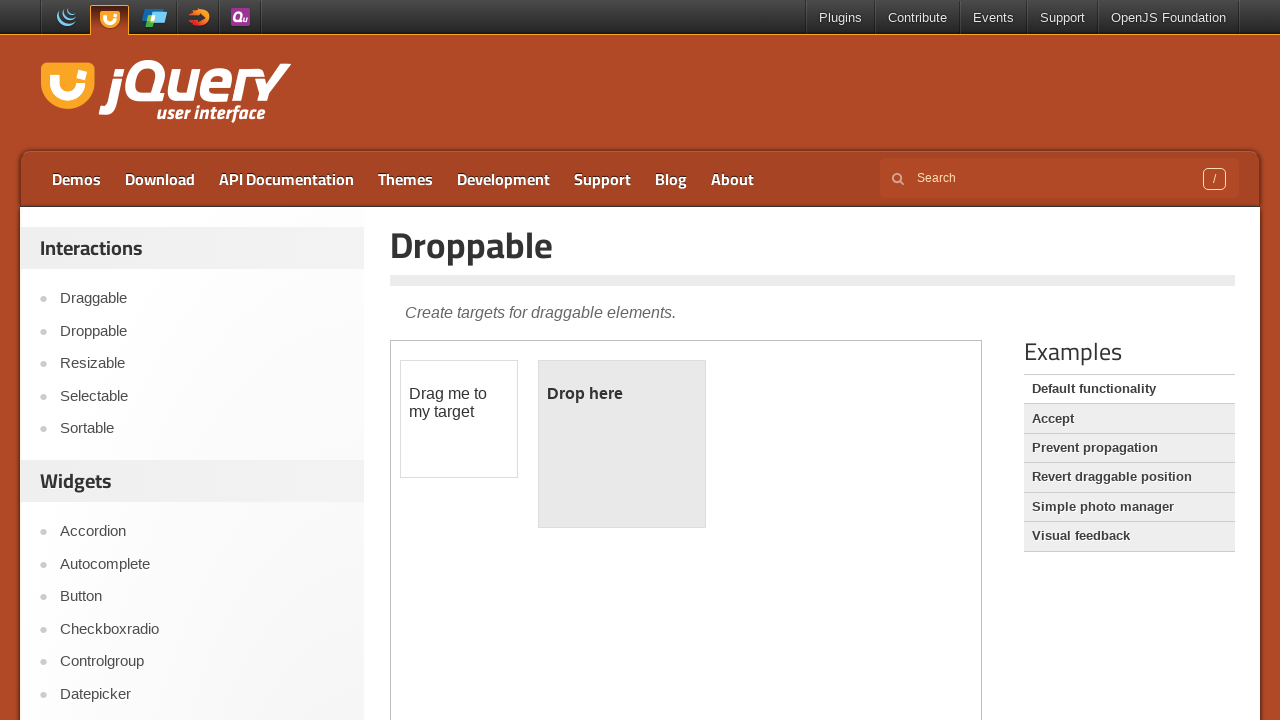

Clicked on draggable element at (459, 419) on .demo-frame >> internal:control=enter-frame >> #draggable
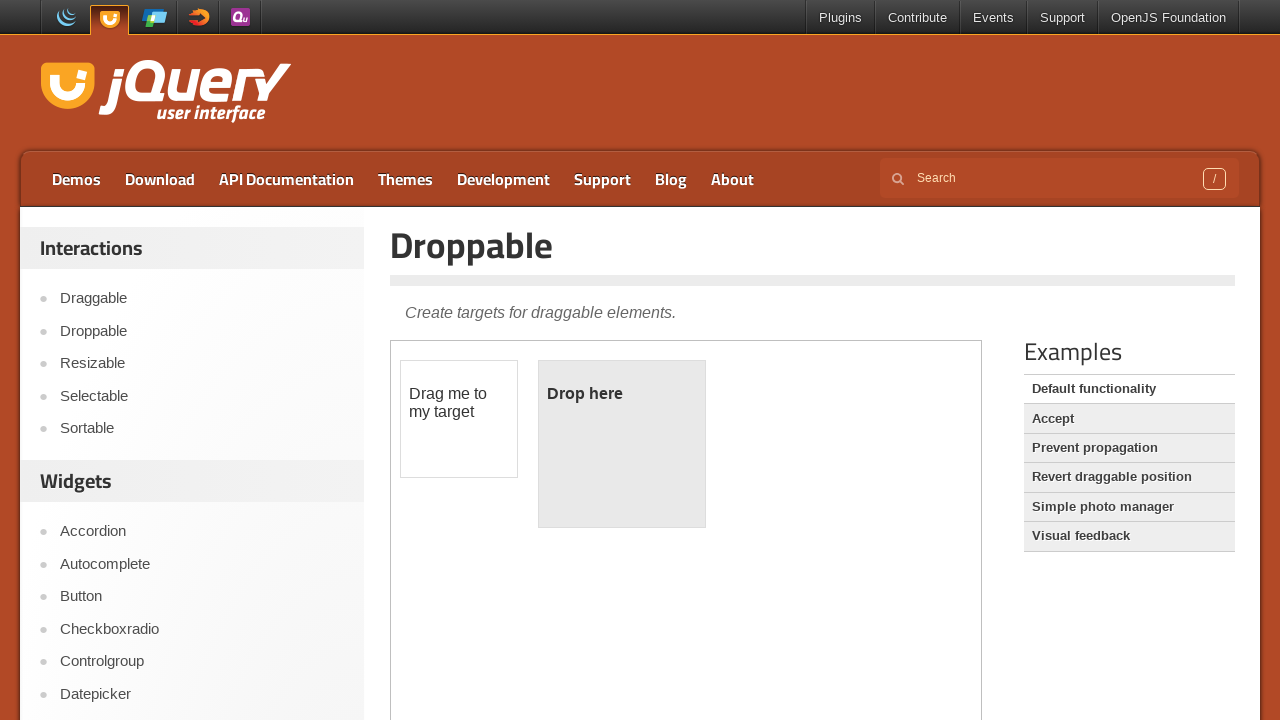

Located source and target elements for drag and drop
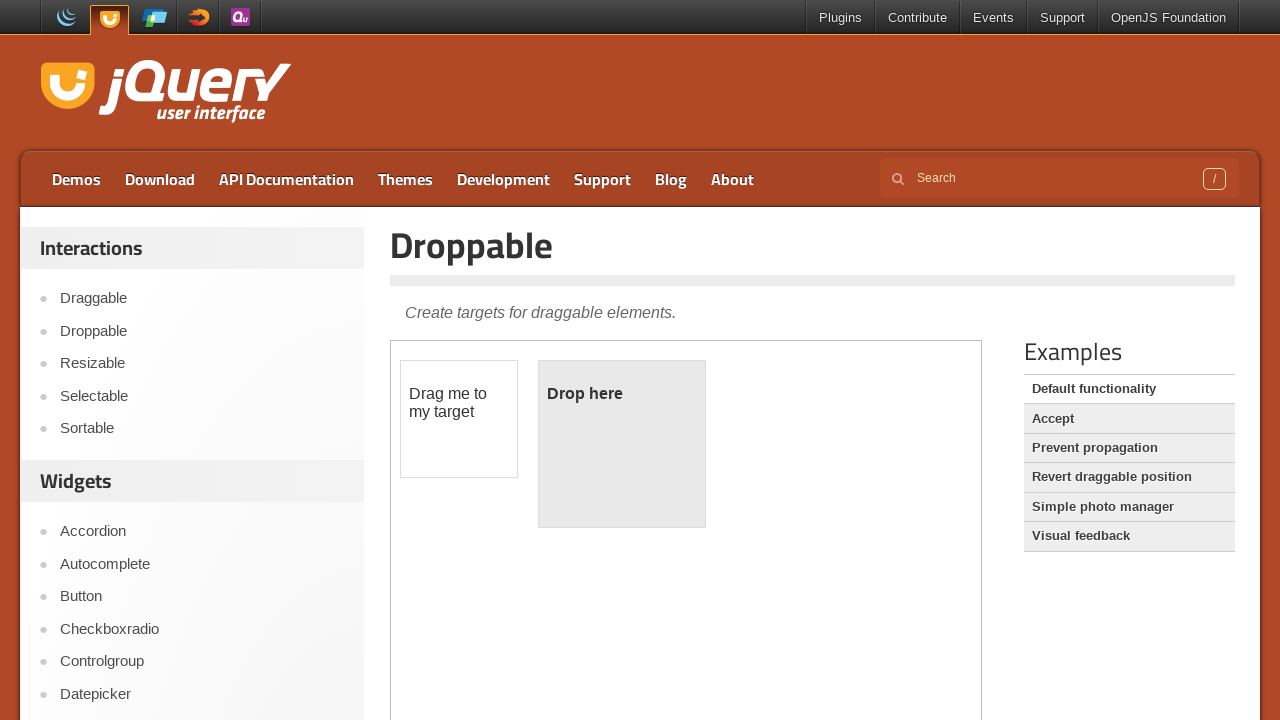

Dragged element to droppable target at (622, 444)
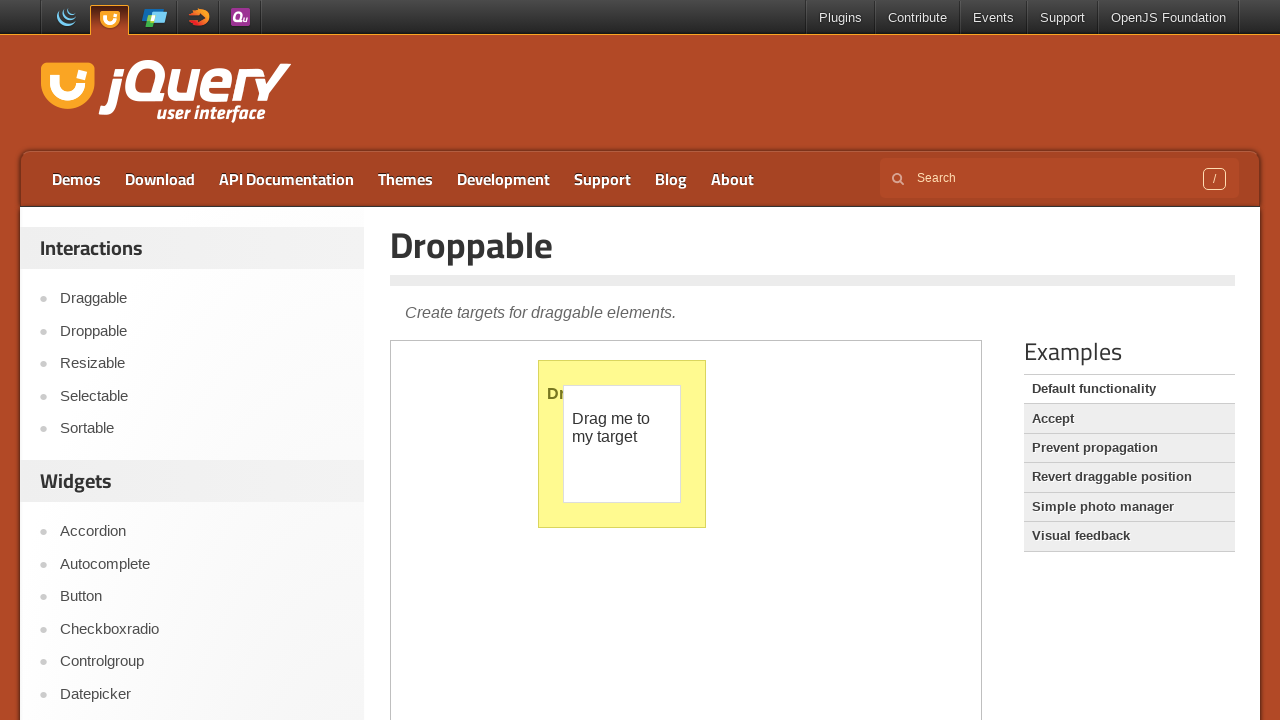

Waited for drag and drop action to complete
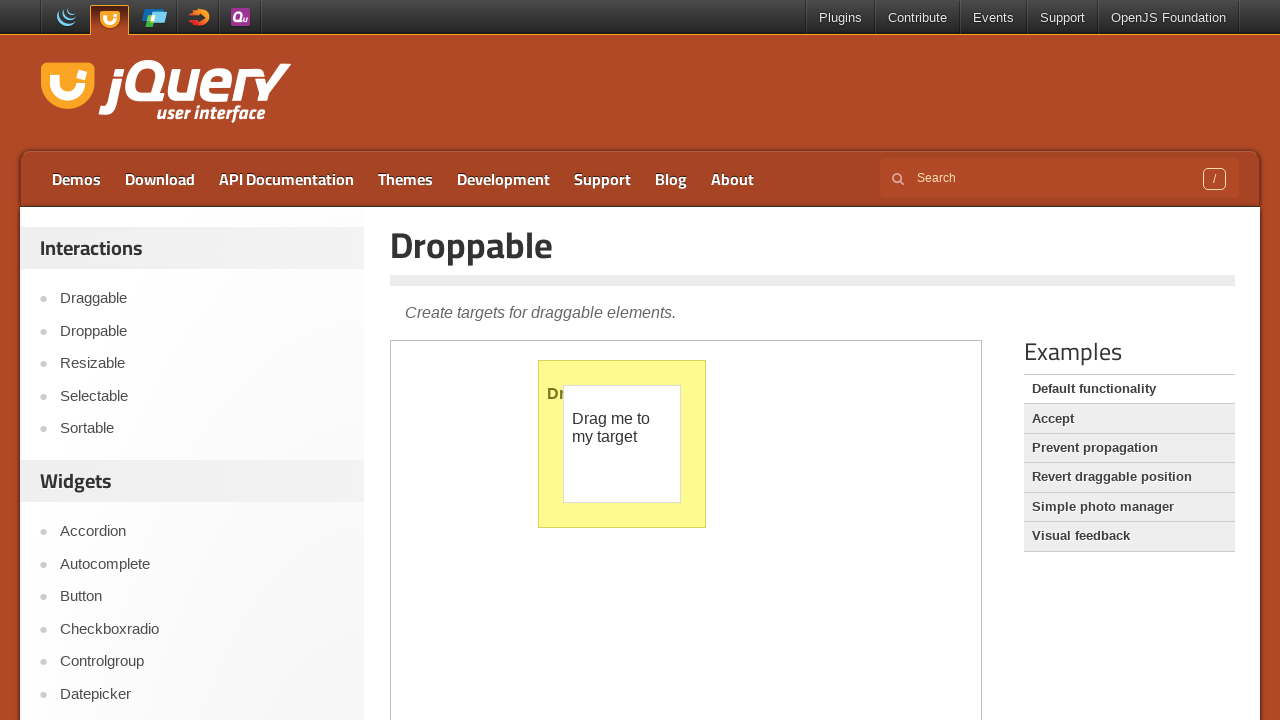

Double-clicked on Examples heading at (1129, 352) on xpath=//h2[contains(text(),'Examples')]
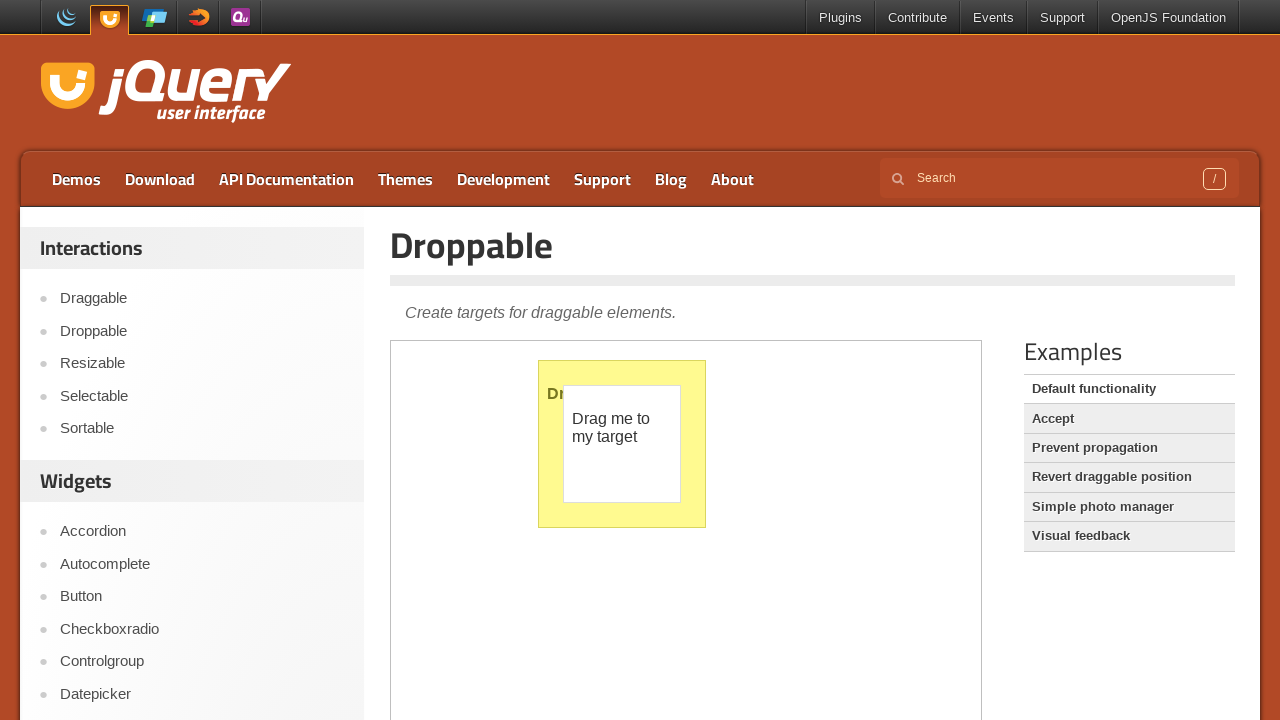

Right-clicked (context click) on Examples heading at (1129, 352) on xpath=//h2[contains(text(),'Examples')]
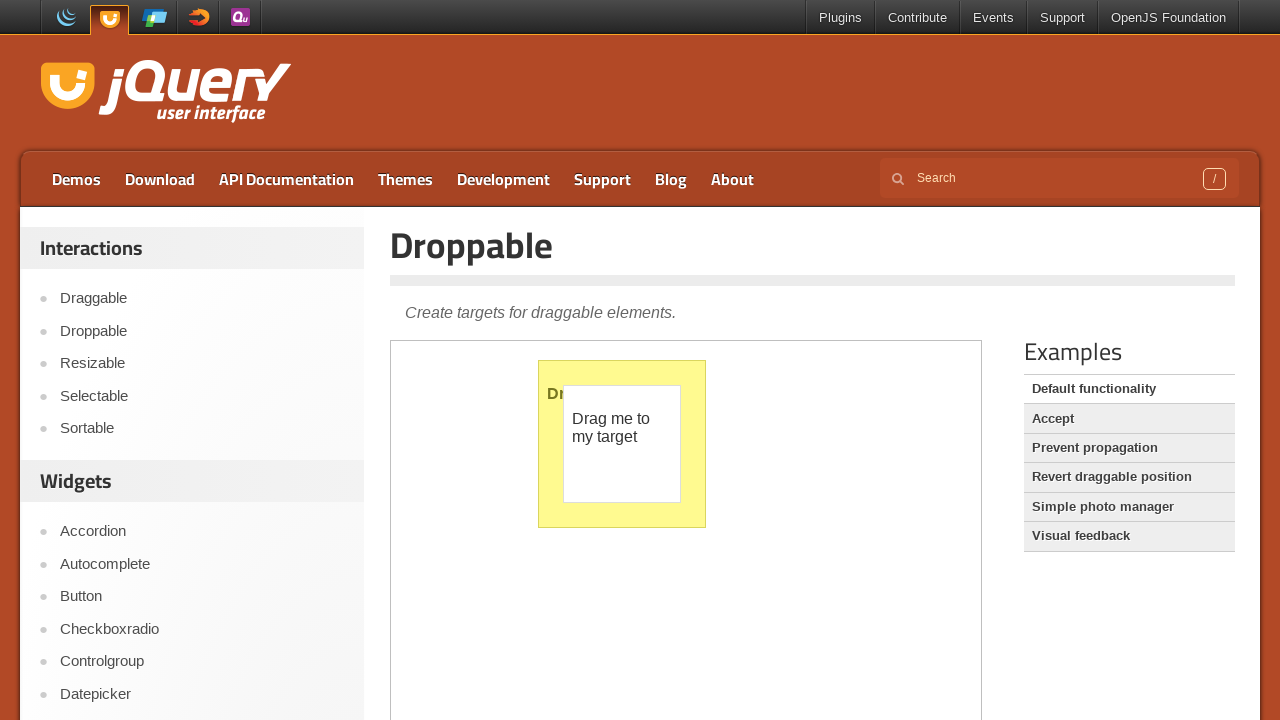

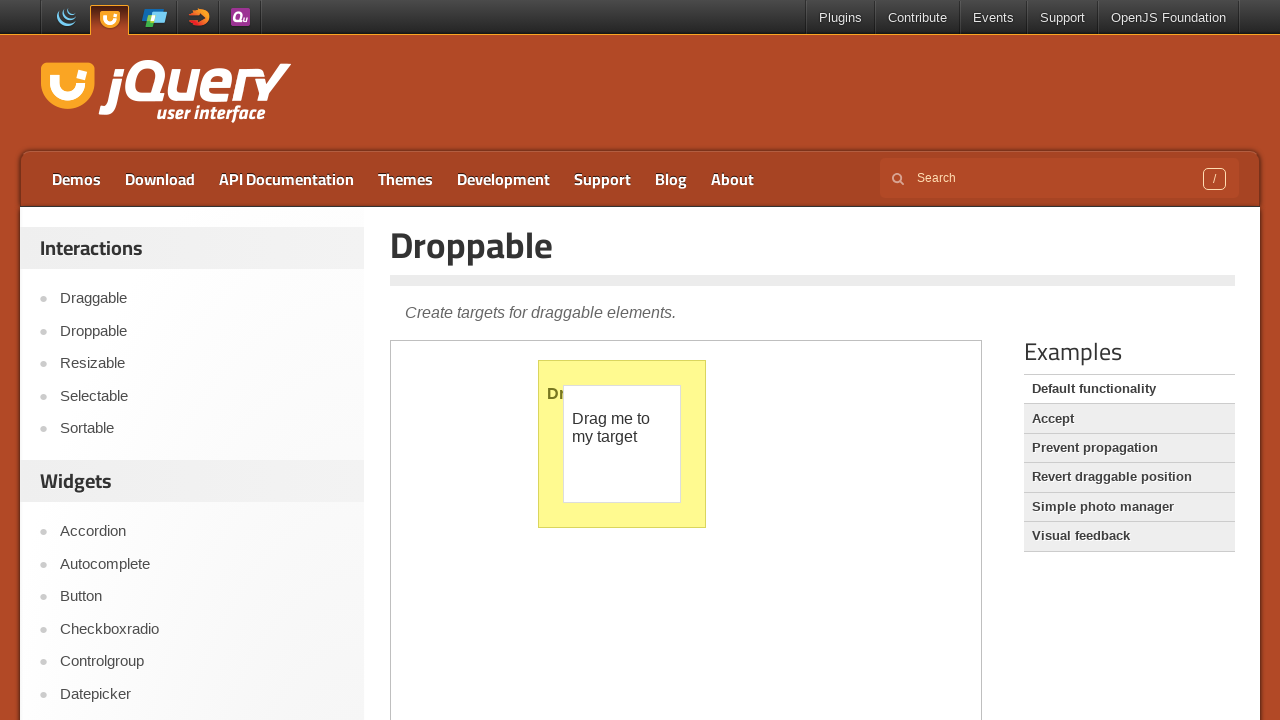